Solves a math problem by extracting a value from an element attribute, calculating the result, and submitting the answer along with checkbox selections

Starting URL: http://suninjuly.github.io/get_attribute.html

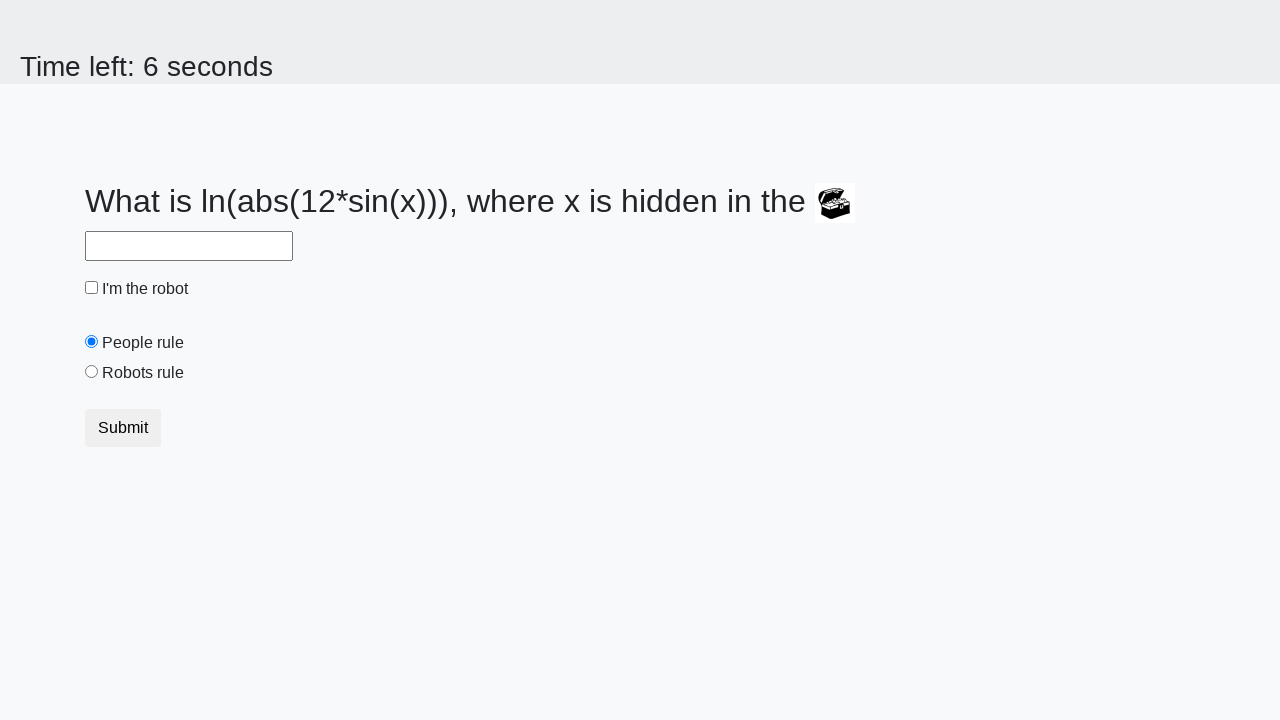

Located the treasure element
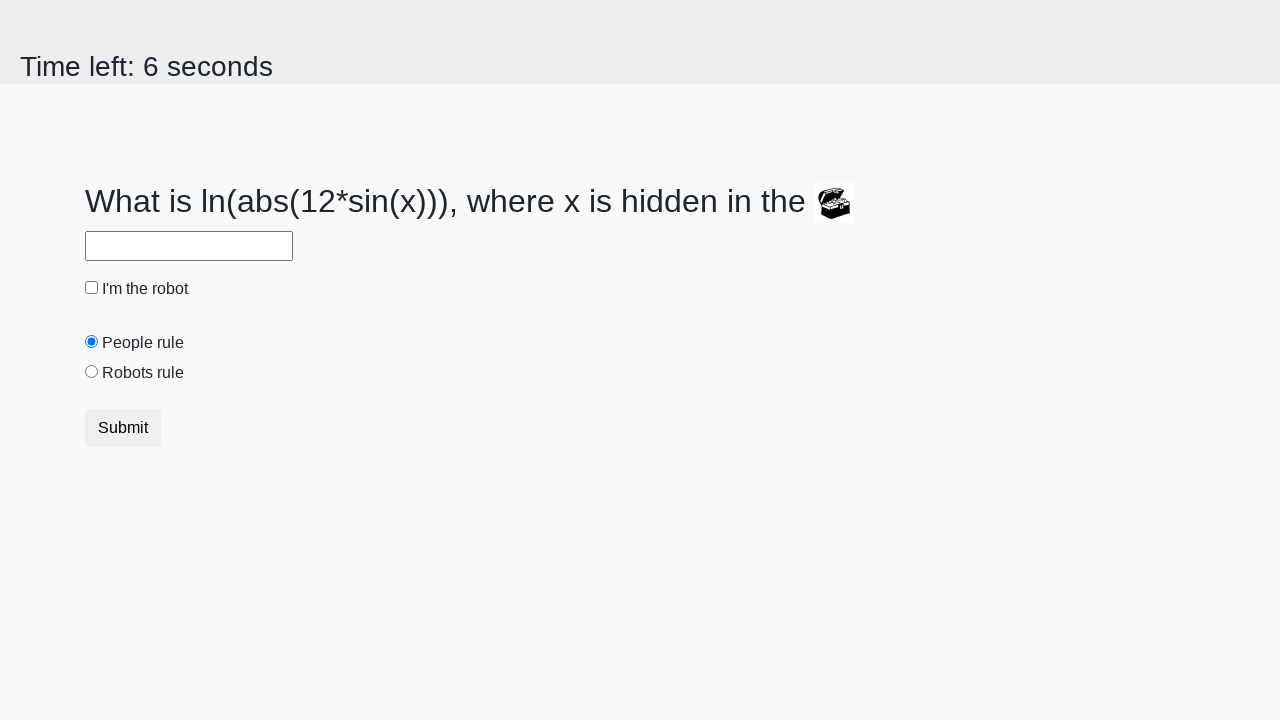

Extracted valuex attribute from treasure element
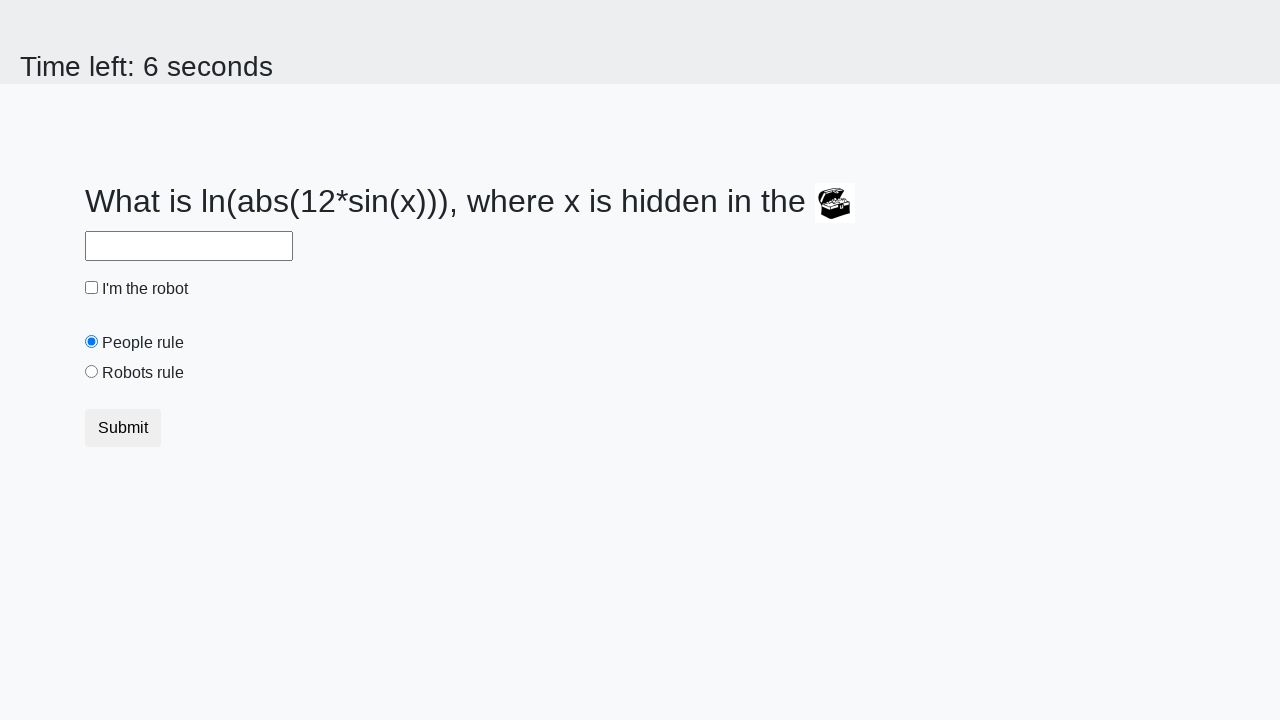

Calculated math result using extracted value
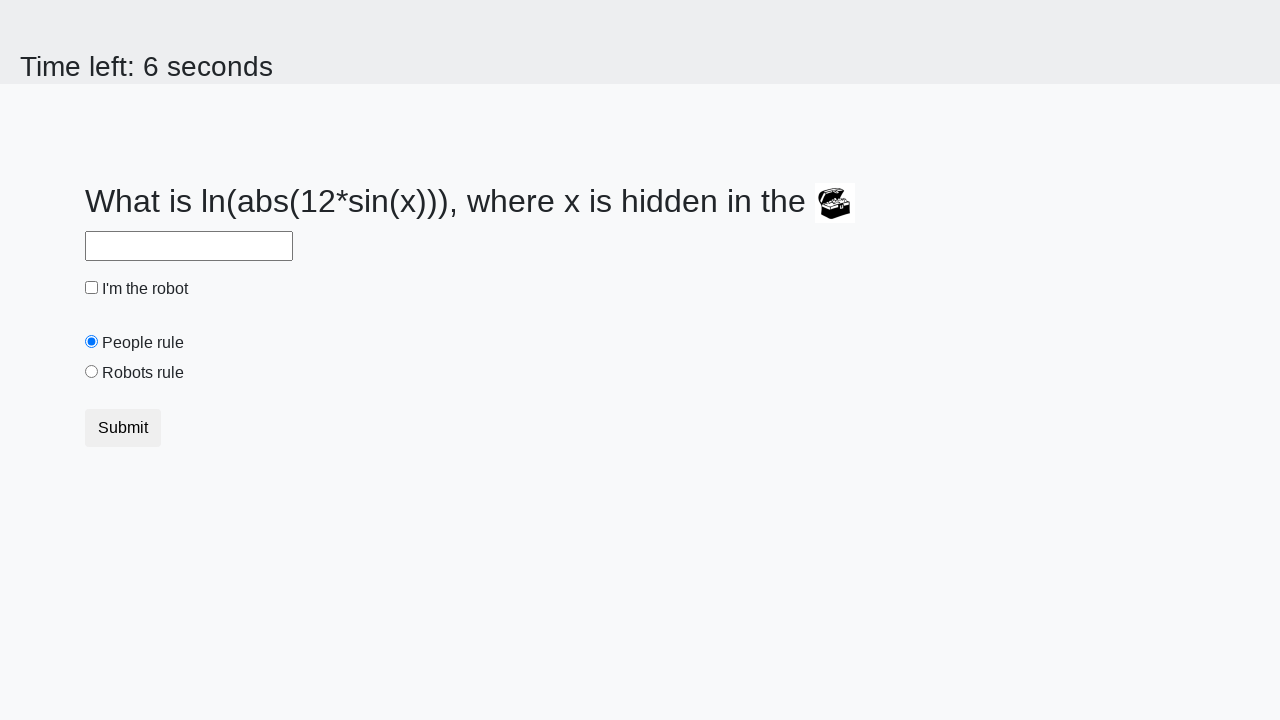

Filled answer input with calculated result on input#answer
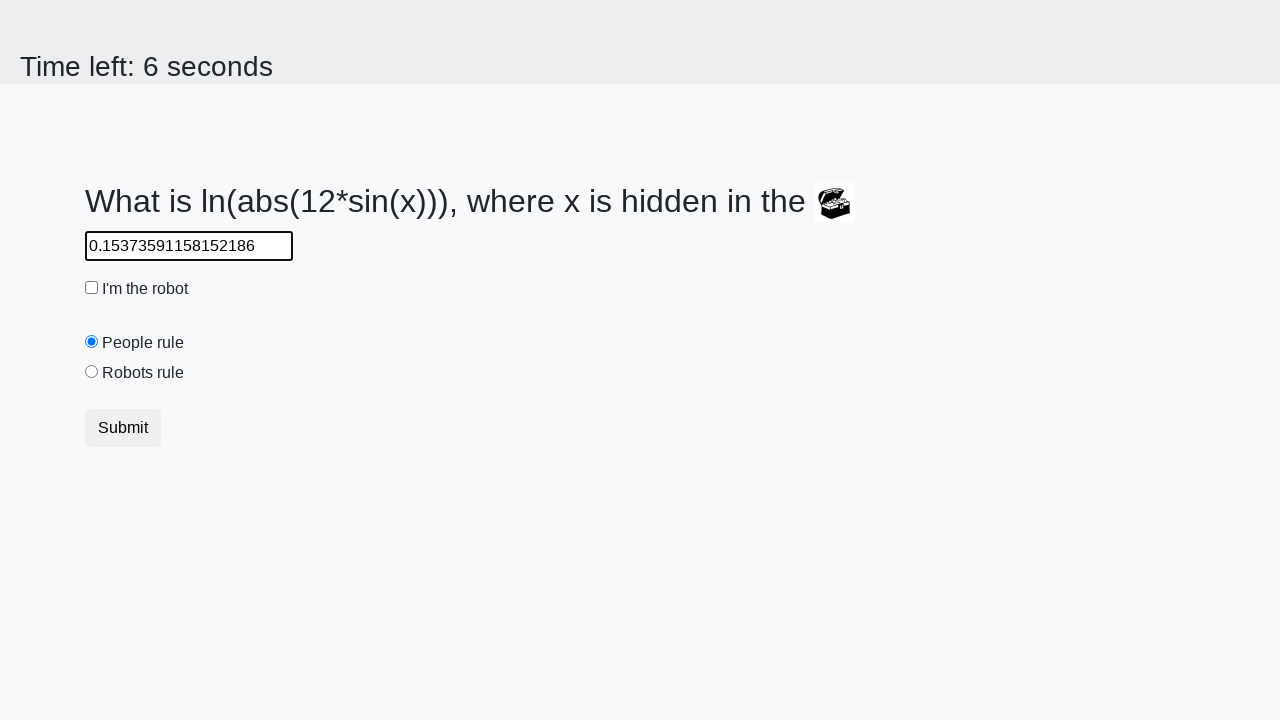

Checked the robot checkbox at (92, 288) on input#robotCheckbox
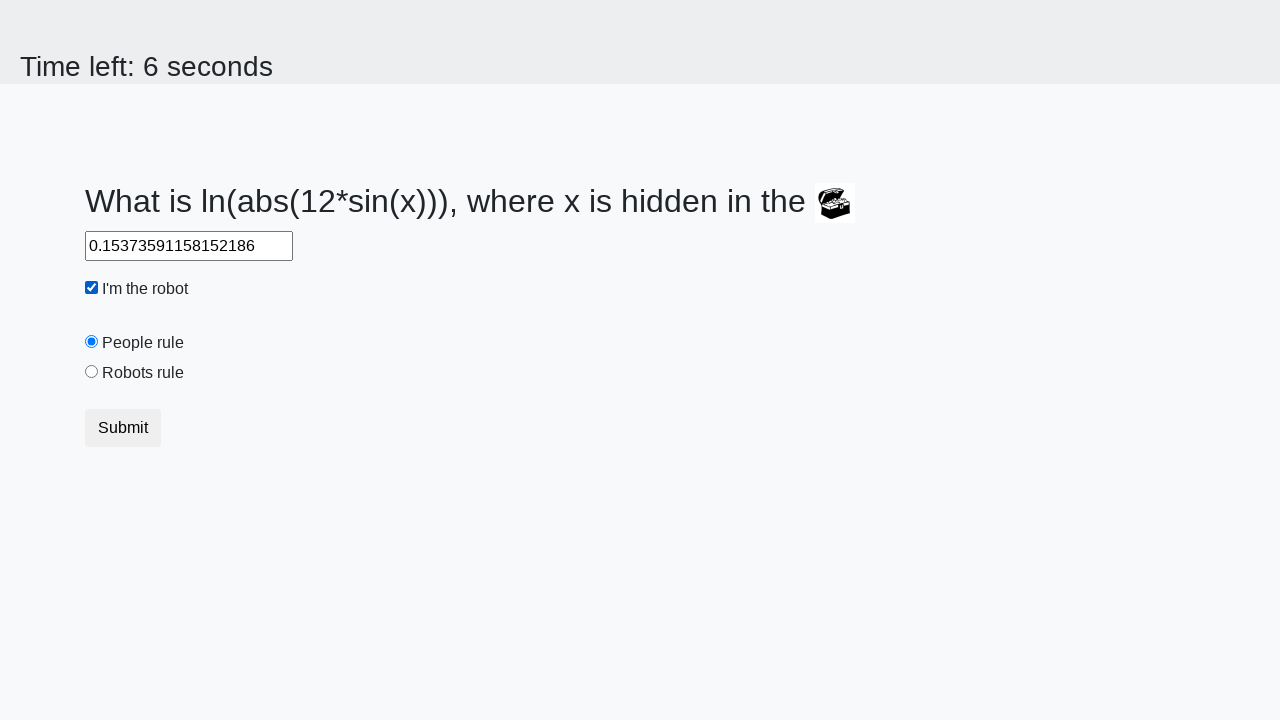

Selected the robots rule radio button at (92, 372) on input#robotsRule
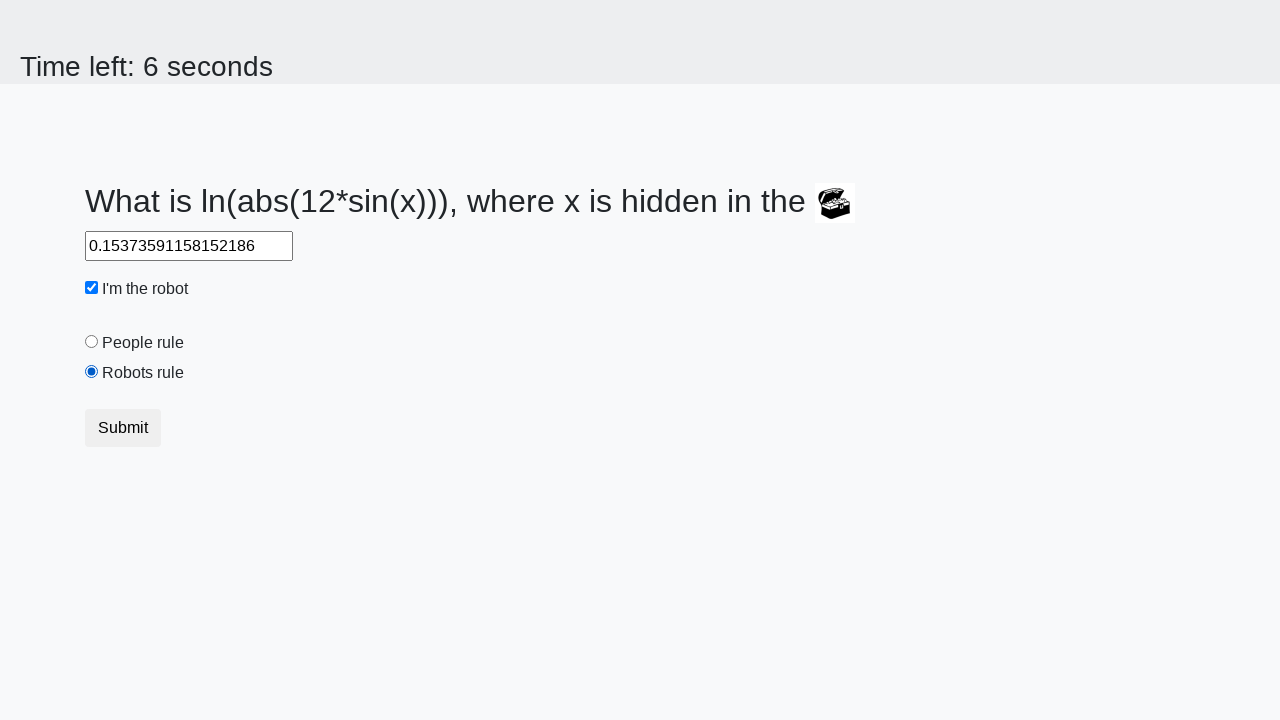

Submitted the form at (123, 428) on button[type='submit']
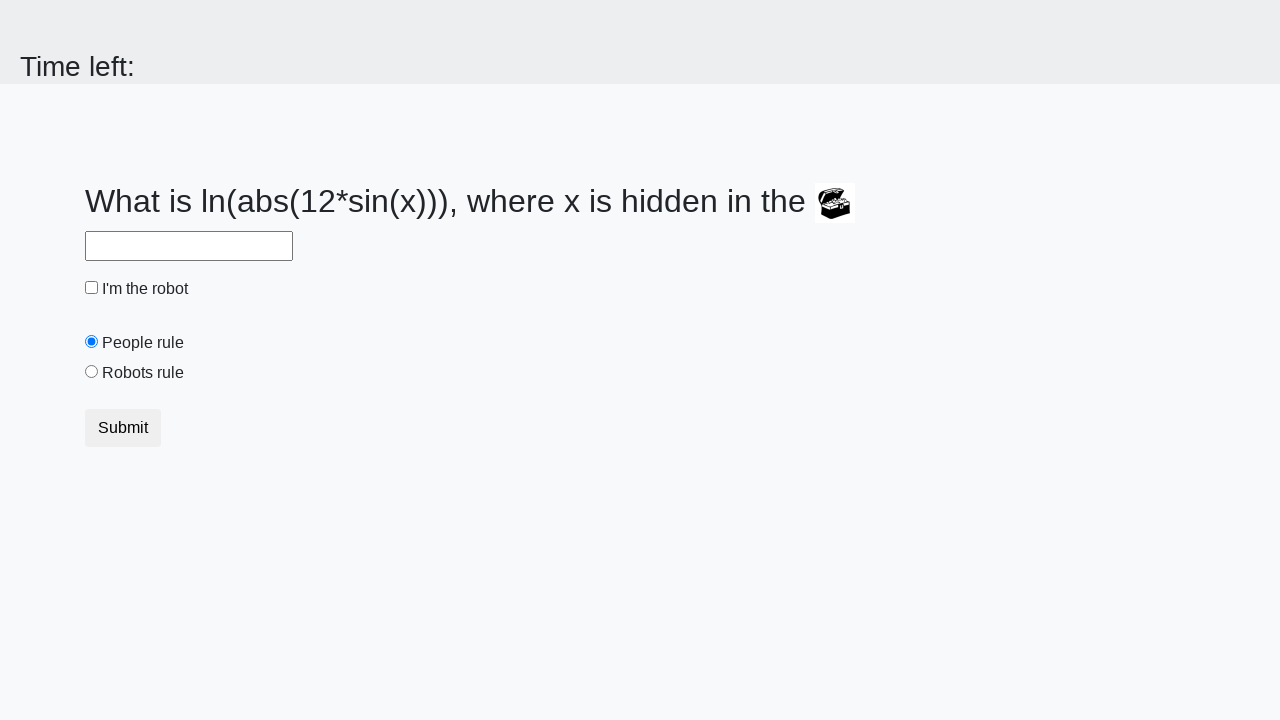

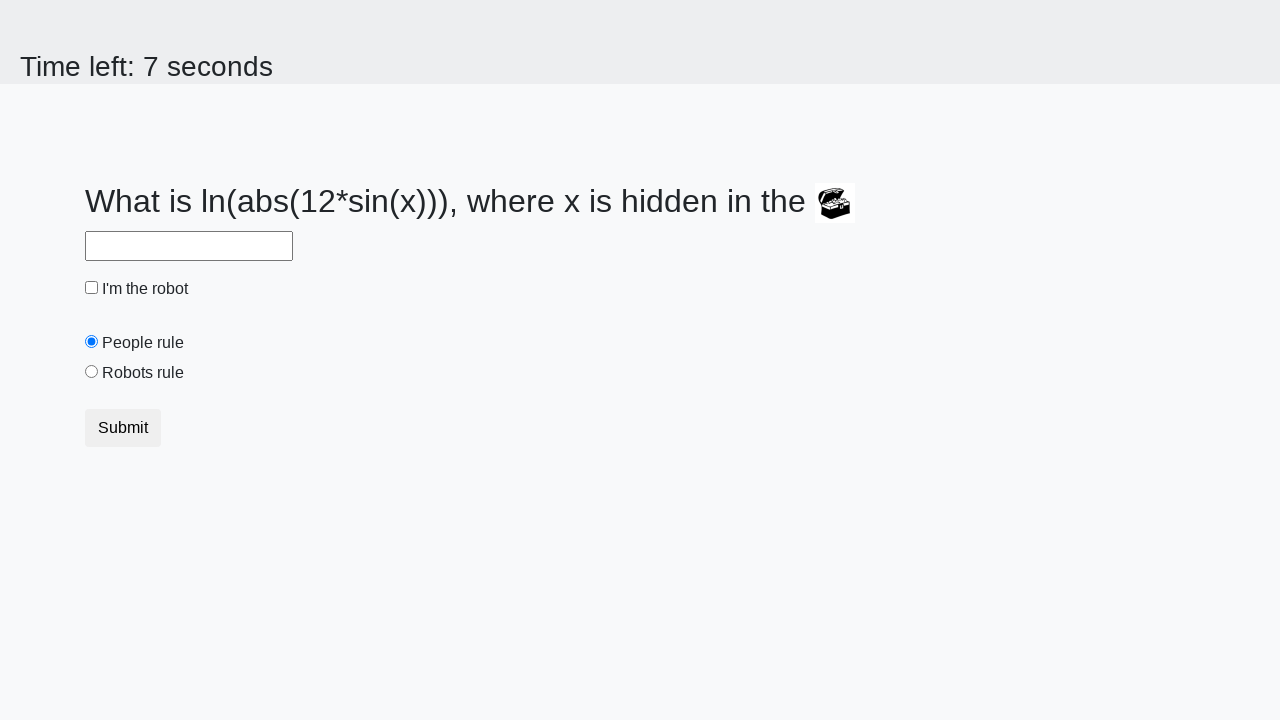